Tests a contact/signup form by filling in first name, last name, and email fields, then submitting the form

Starting URL: https://secure-retreat-92358.herokuapp.com/

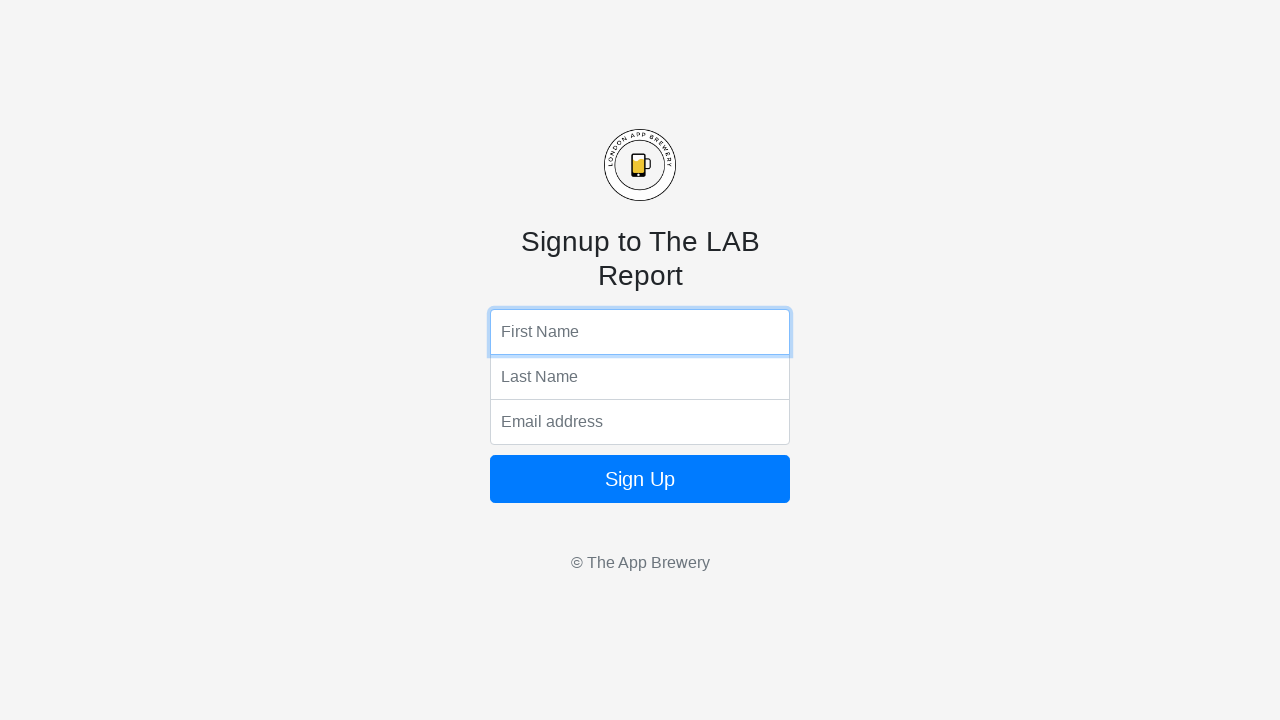

Navigated to form page
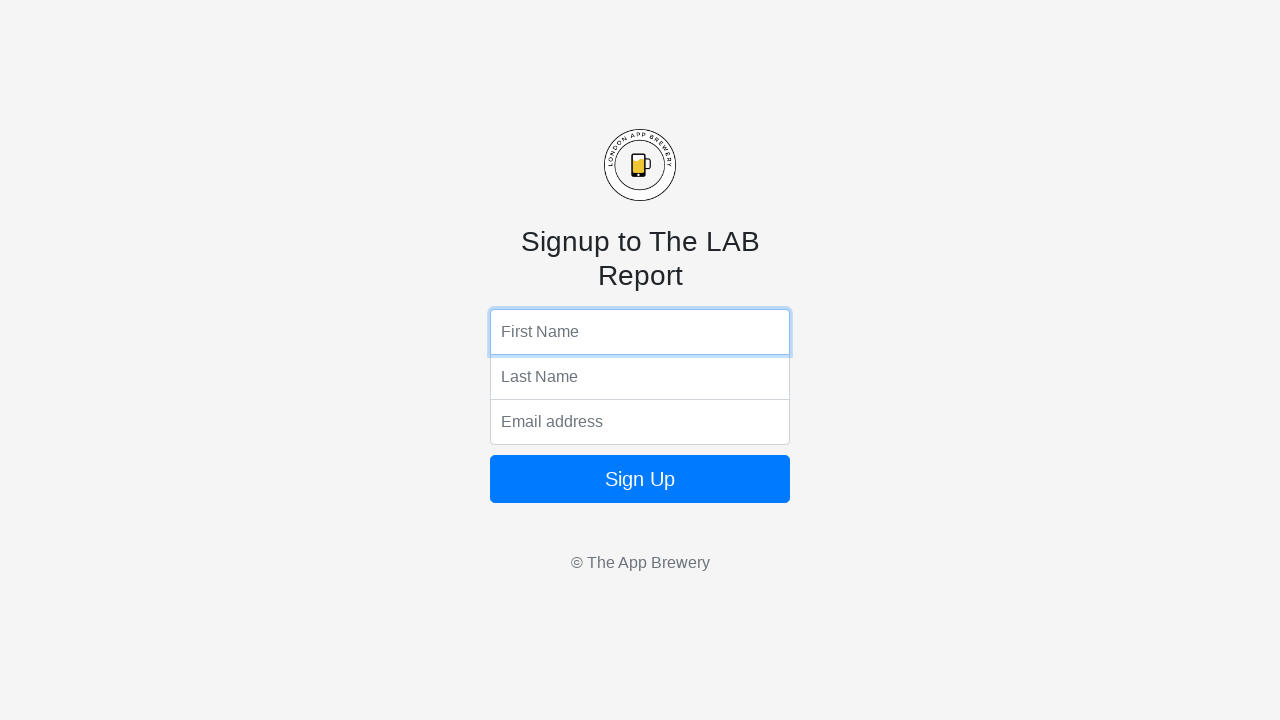

Filled first name field with 'Marcus' on input[name='fName']
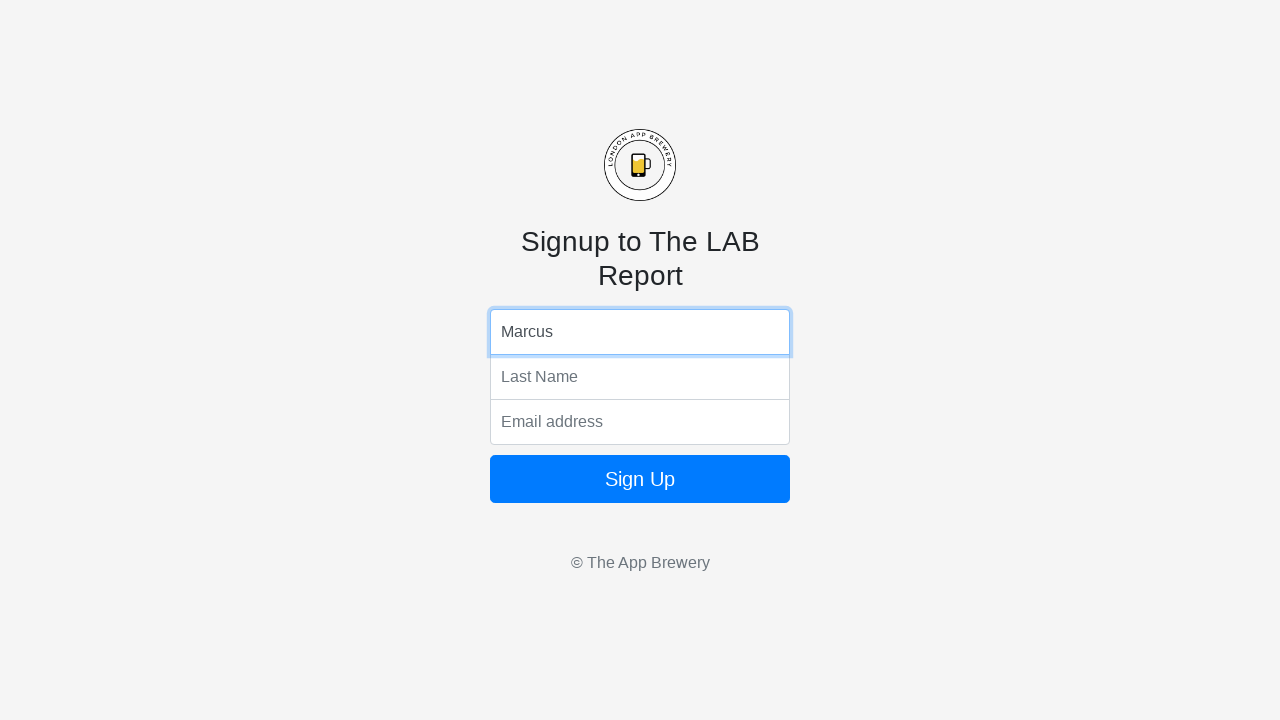

Filled last name field with 'Johnson' on input[name='lName']
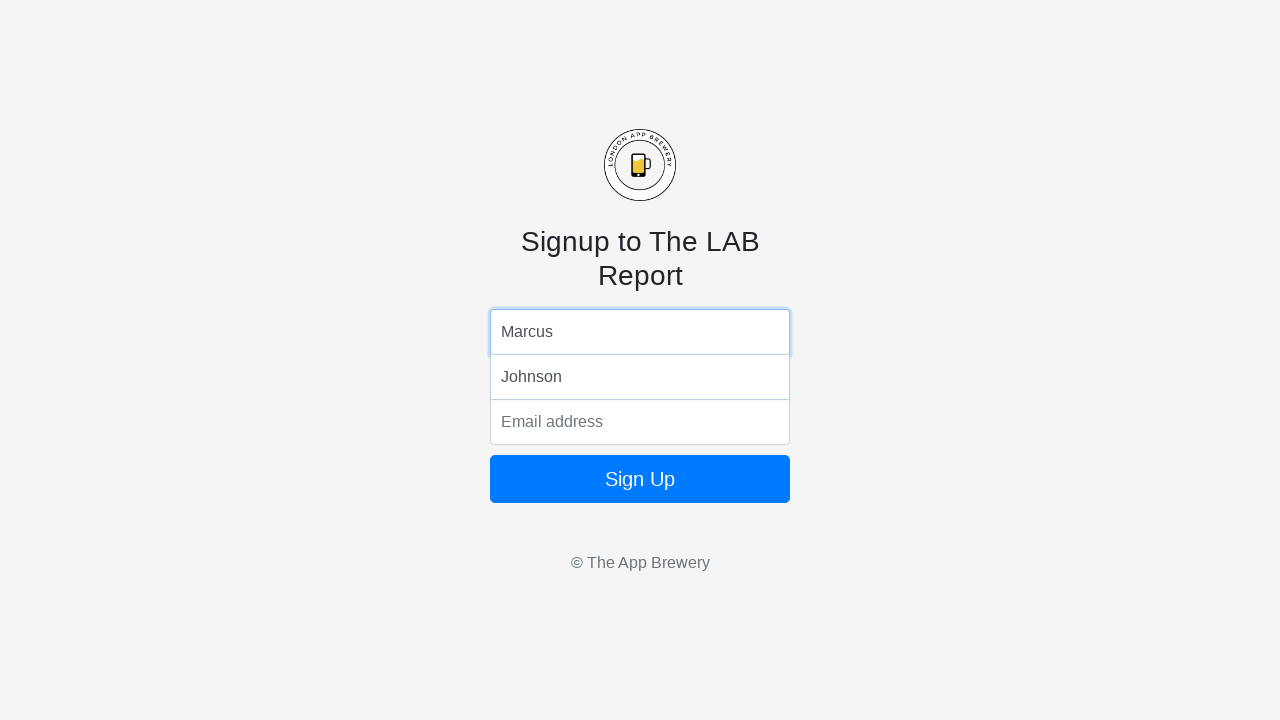

Filled email field with 'marcus.johnson@testmail.com' on input[name='email']
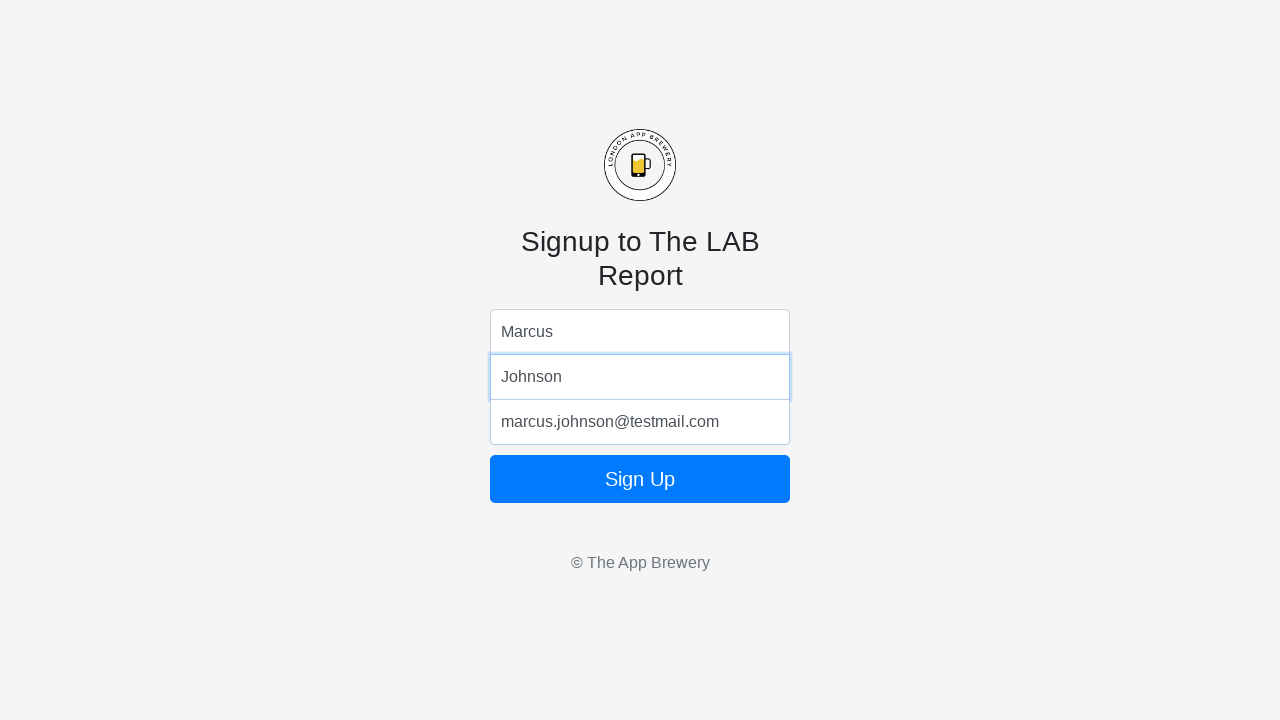

Pressed Enter to submit the form on input[name='email']
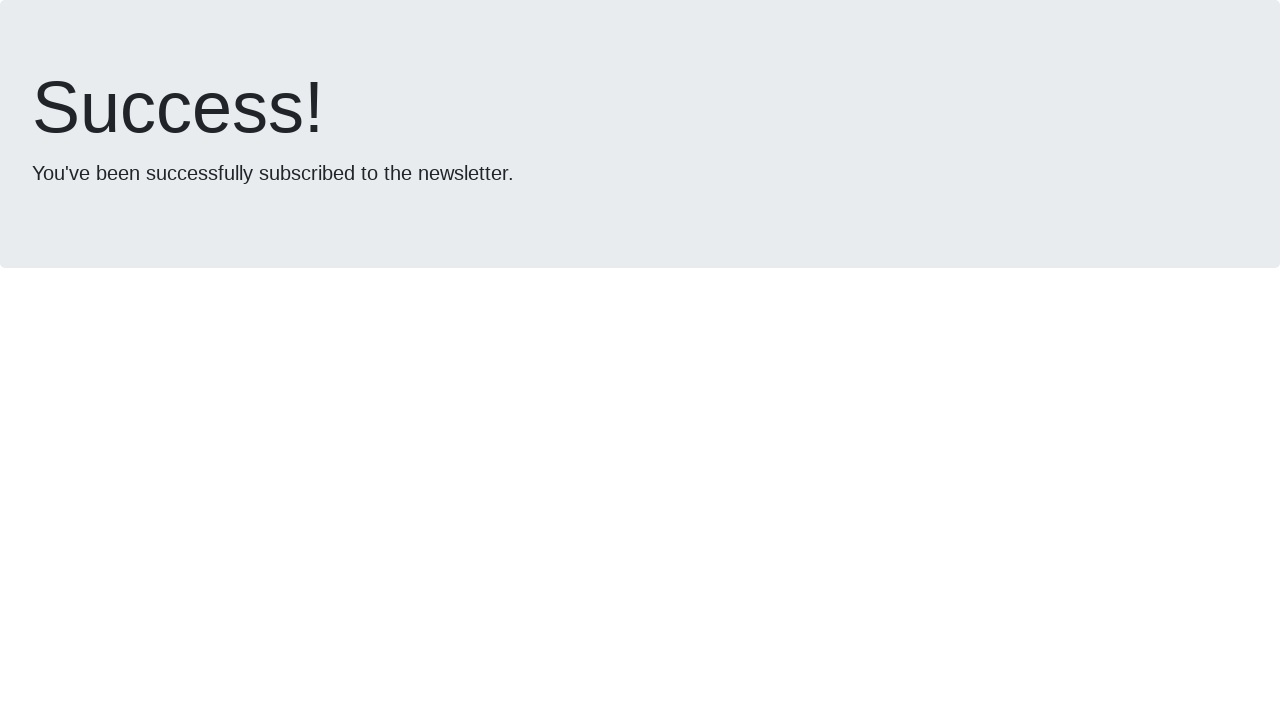

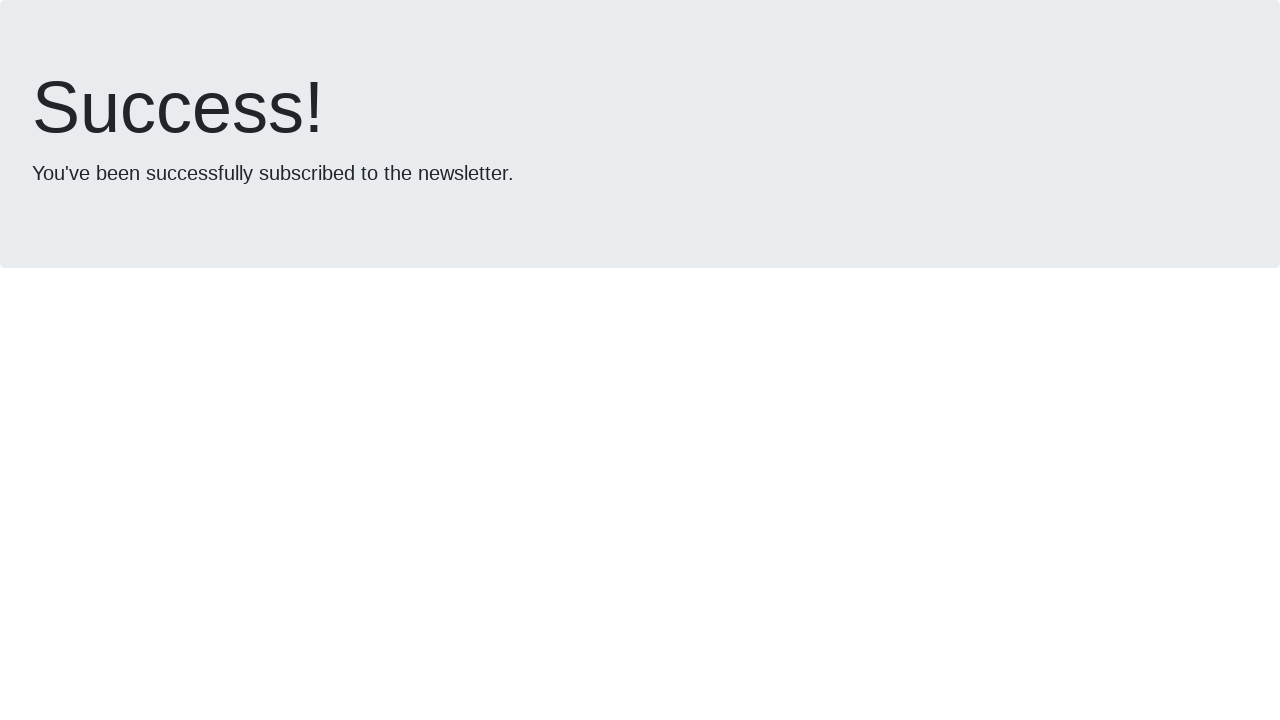